Navigates to the PyBay conference website and retrieves the page title

Starting URL: https://pybay.org/

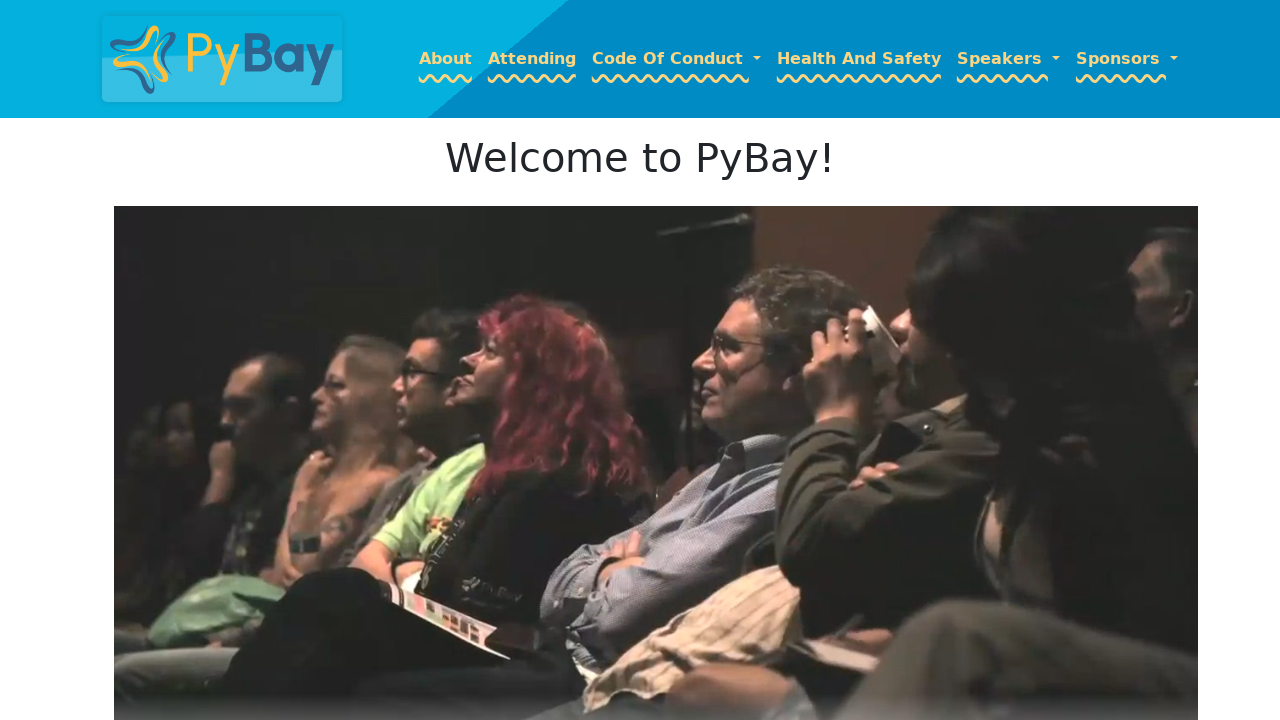

Waited for page to reach domcontentloaded state
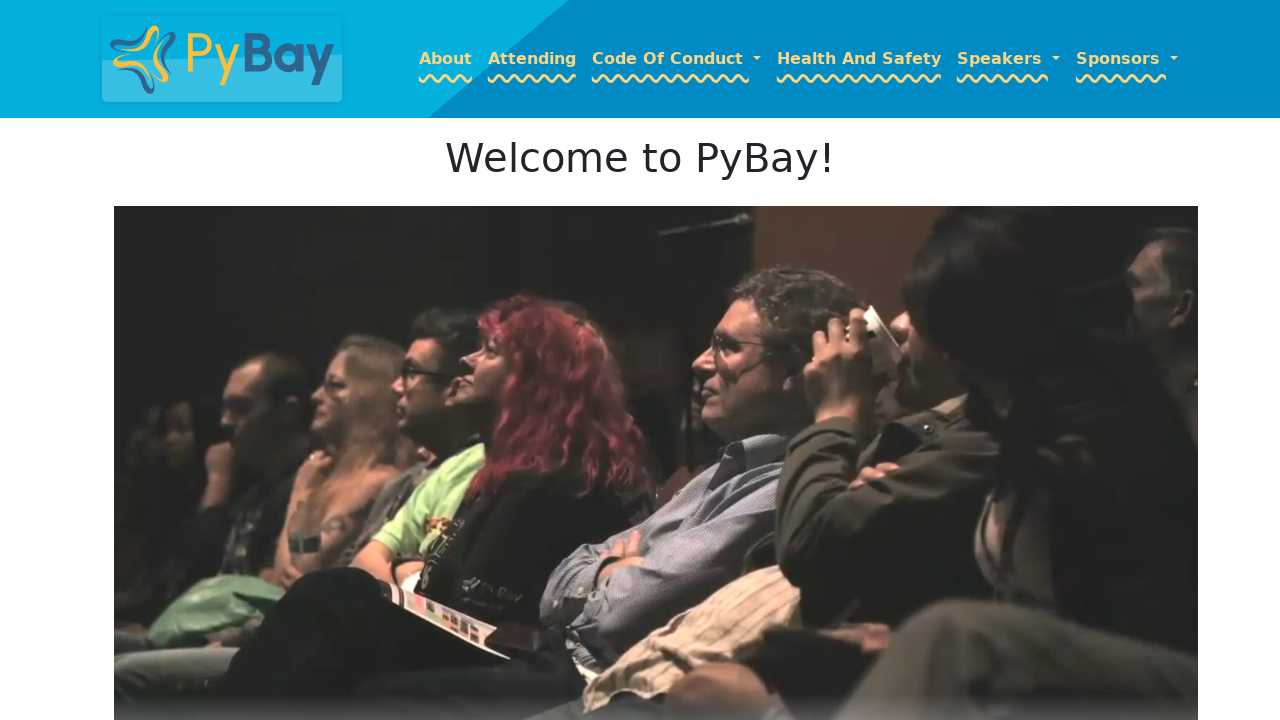

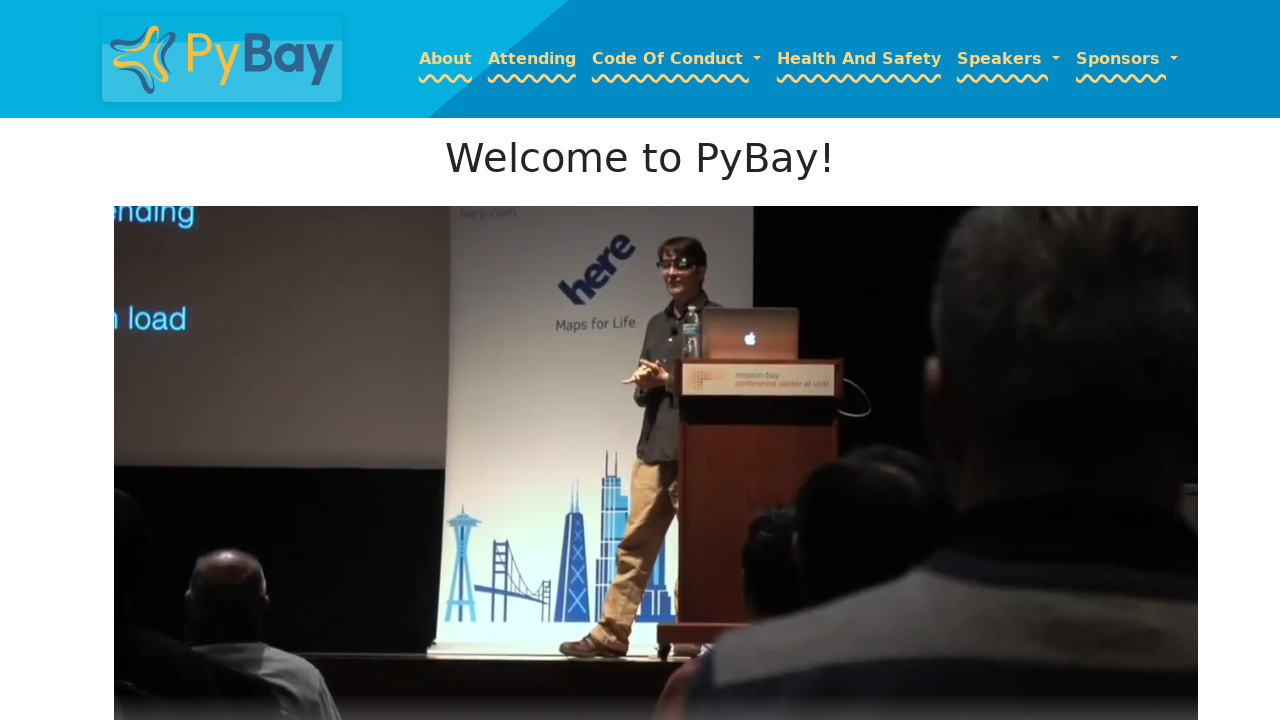